Tests triangle calculator with equal sides (3, 3, 3) to verify it identifies an equilateral triangle

Starting URL: https://testpages.eviltester.com/styled/apps/triangle/triangle001.html

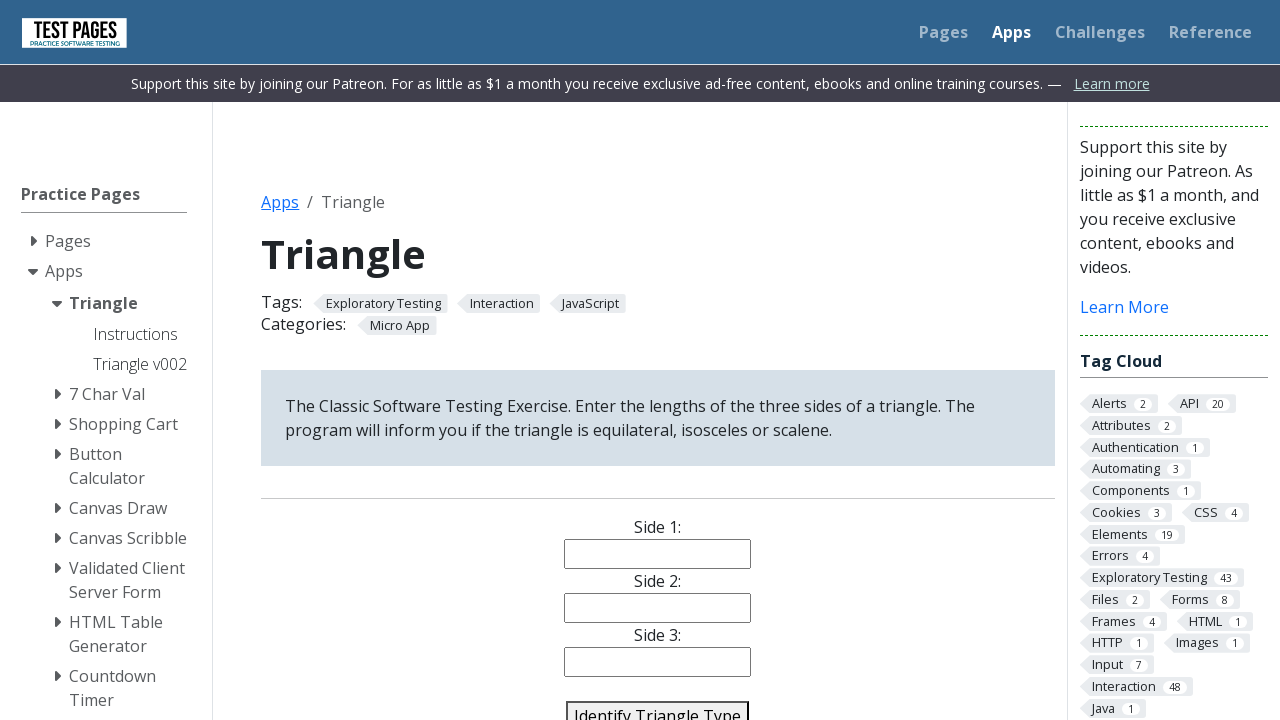

Navigated to triangle calculator page
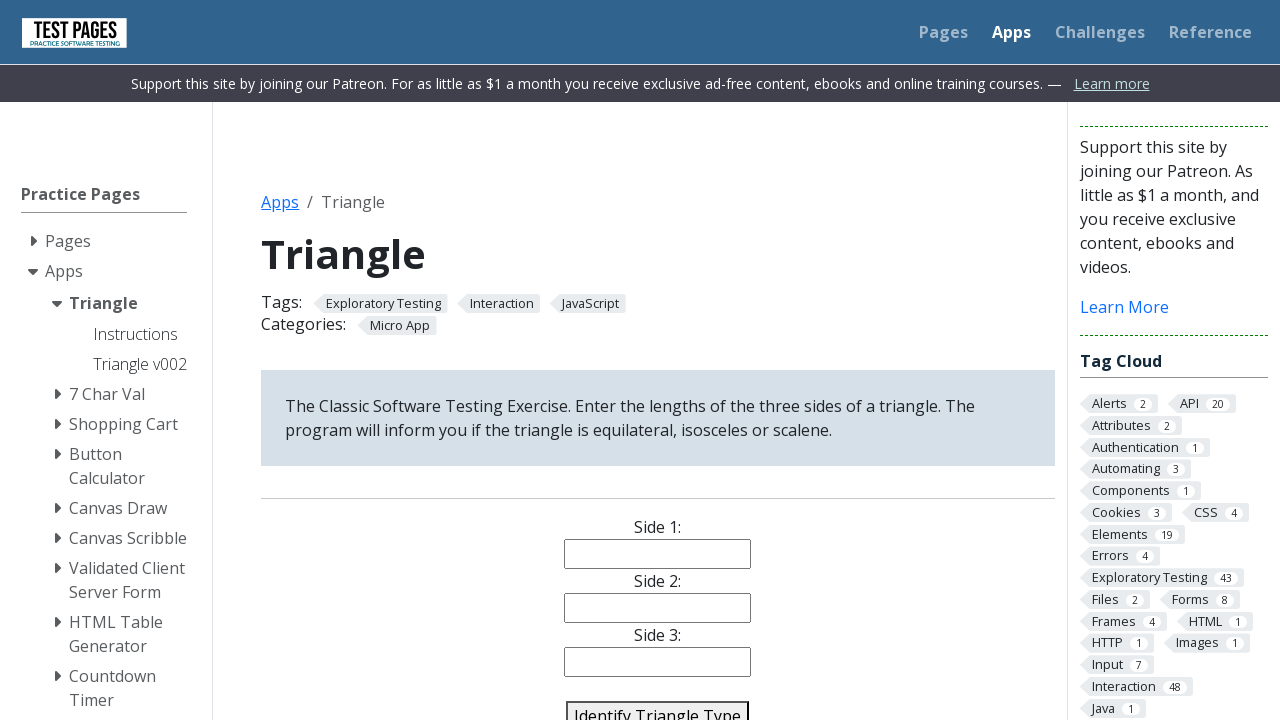

Filled side1 input with value 3 on input[name='side1']
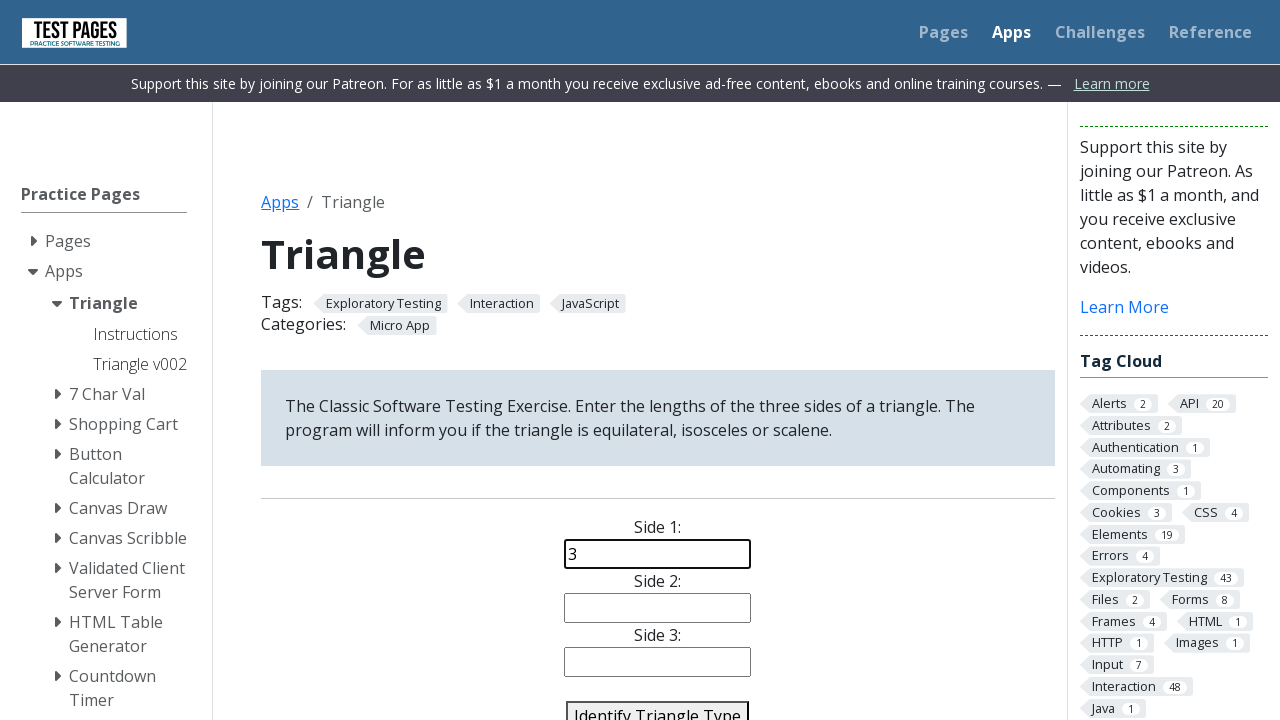

Filled side2 input with value 3 on input[name='side2']
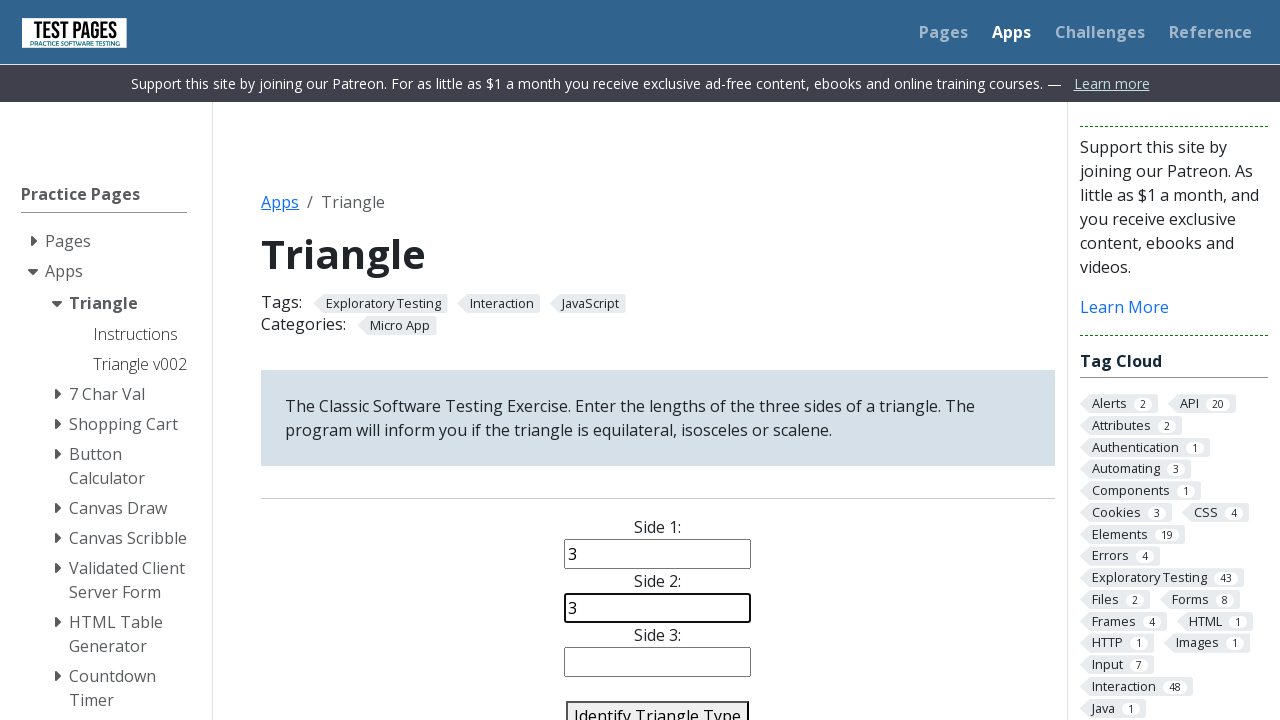

Filled side3 input with value 3 on input[name='side3']
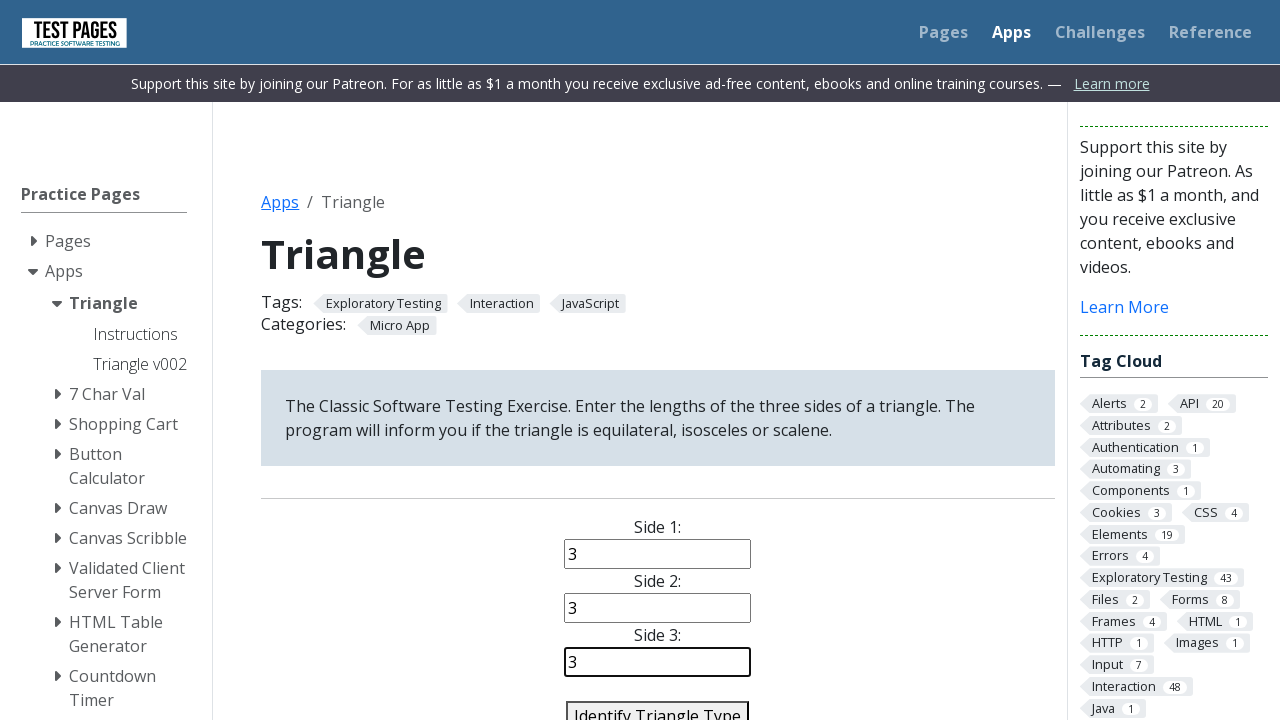

Clicked identify triangle button at (658, 705) on #identify-triangle-action
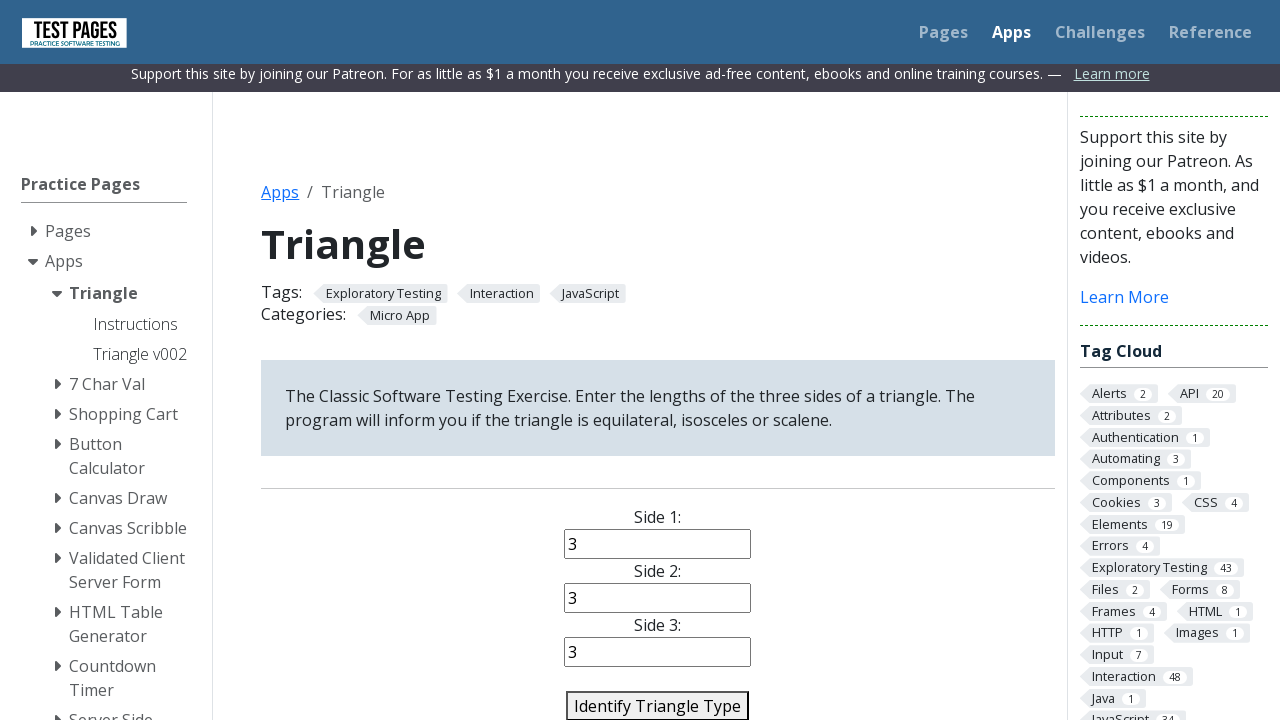

Retrieved triangle type result from page
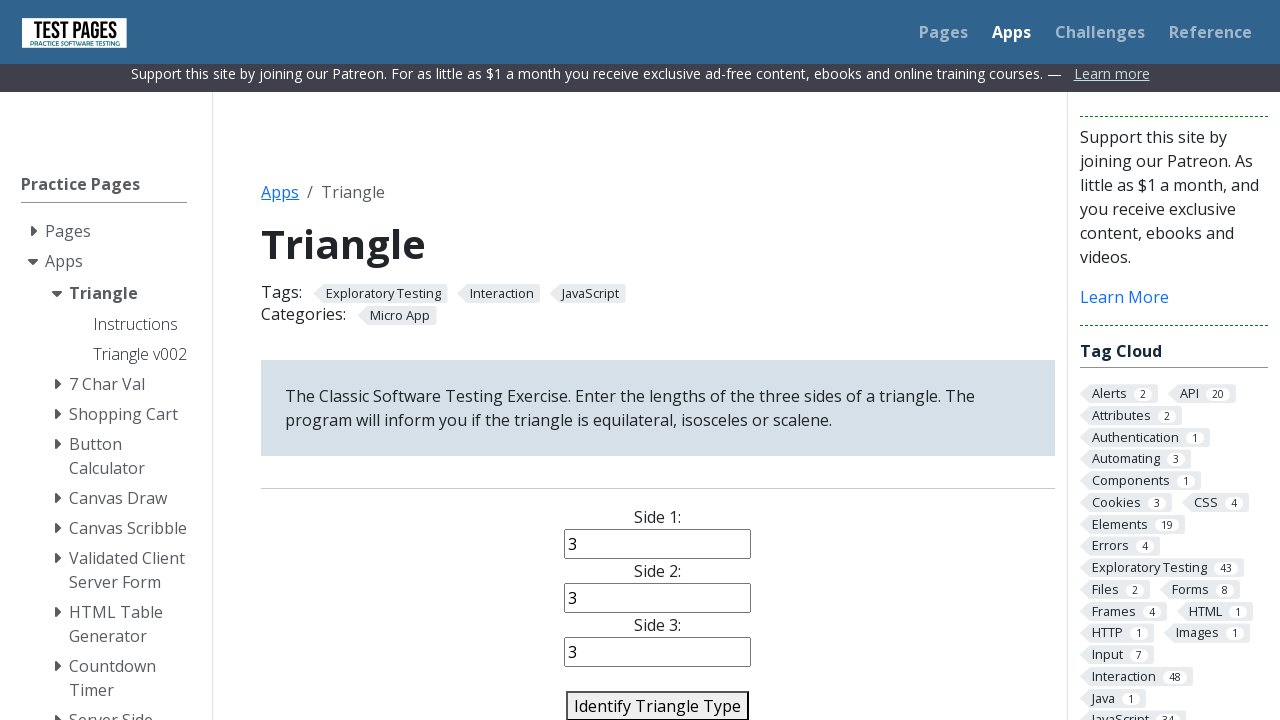

Assertion passed: triangle correctly identified as Equilateral
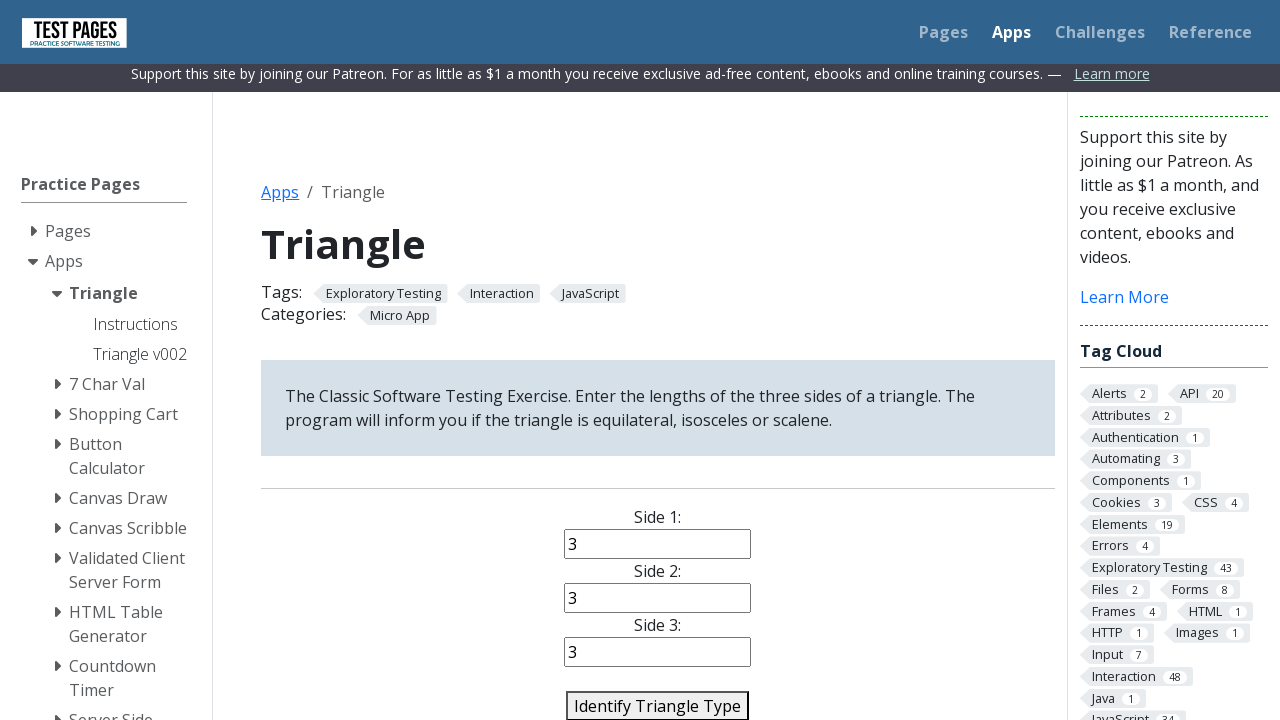

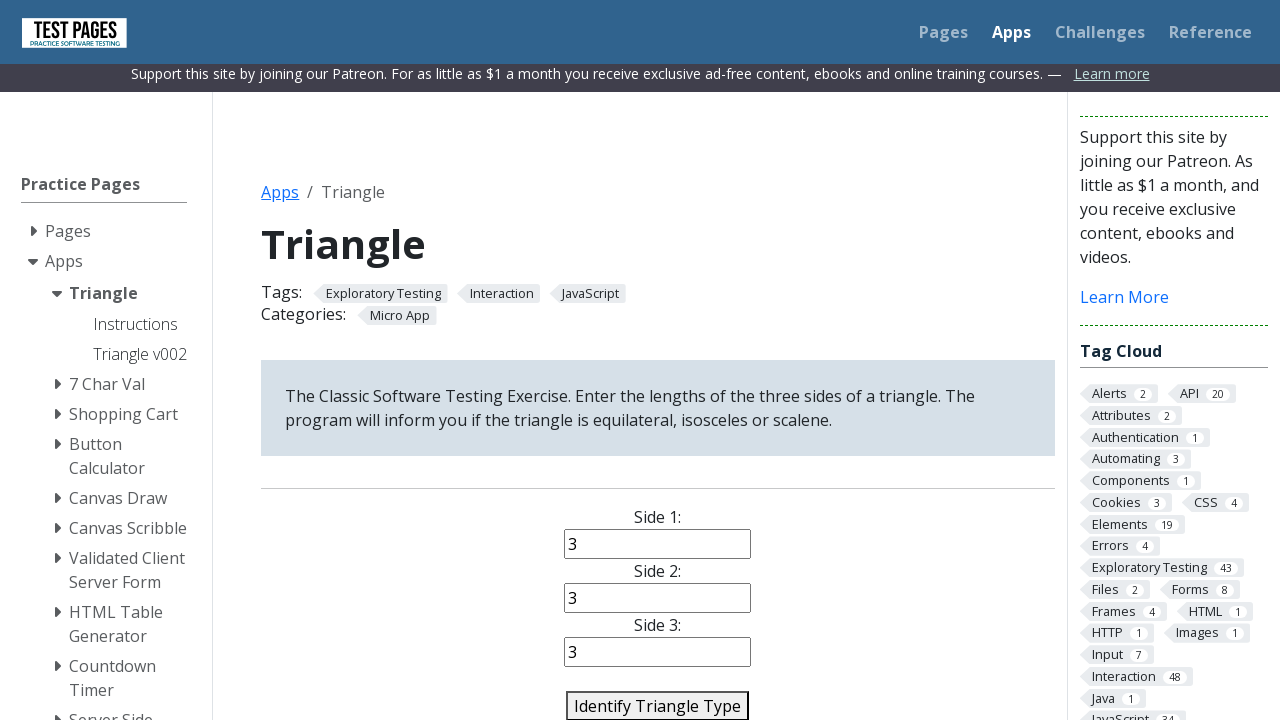